Tests that the 'complete all' checkbox updates its state when individual items are completed or cleared.

Starting URL: https://demo.playwright.dev/todomvc

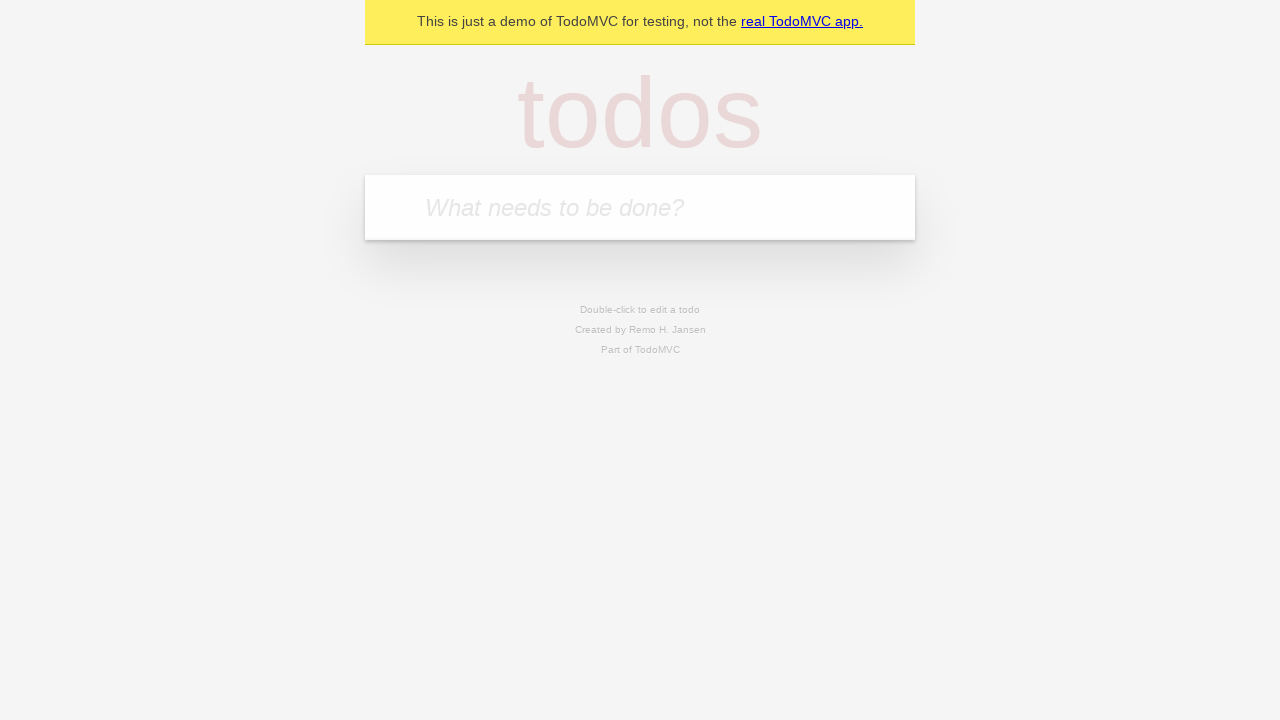

Filled todo input with 'buy some cheese' on internal:attr=[placeholder="What needs to be done?"i]
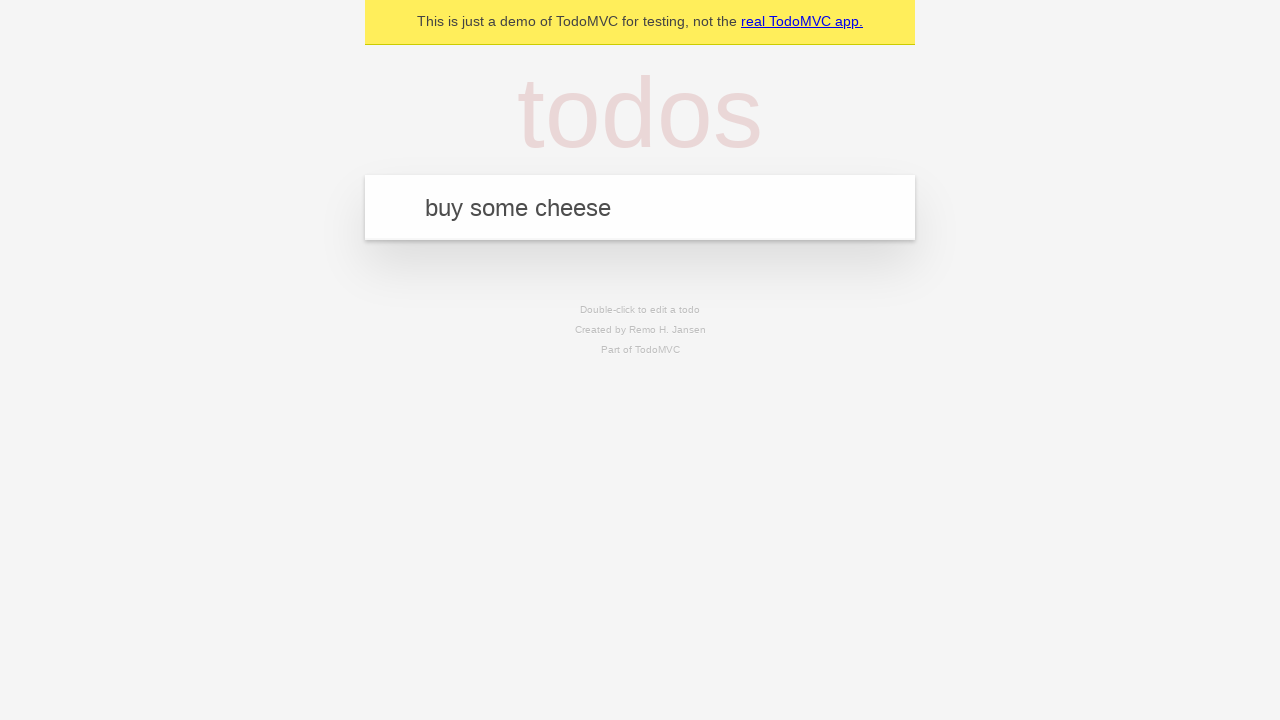

Pressed Enter to create todo 'buy some cheese' on internal:attr=[placeholder="What needs to be done?"i]
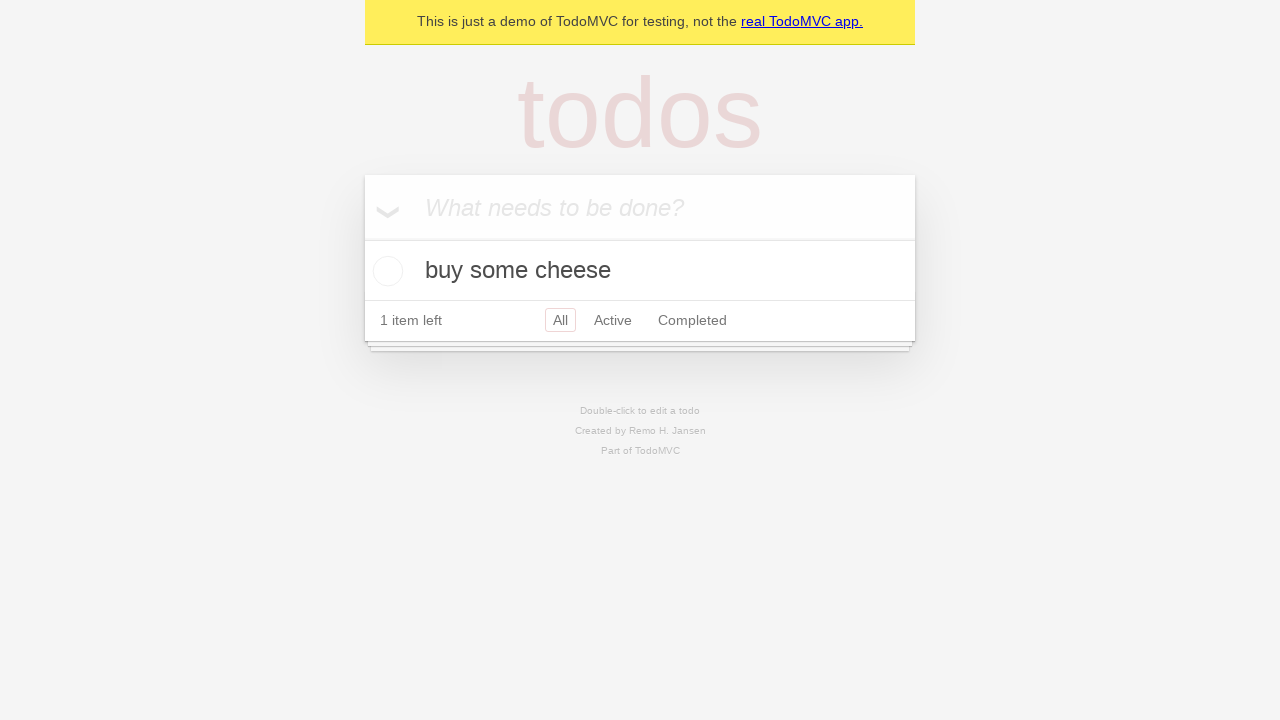

Filled todo input with 'feed the cat' on internal:attr=[placeholder="What needs to be done?"i]
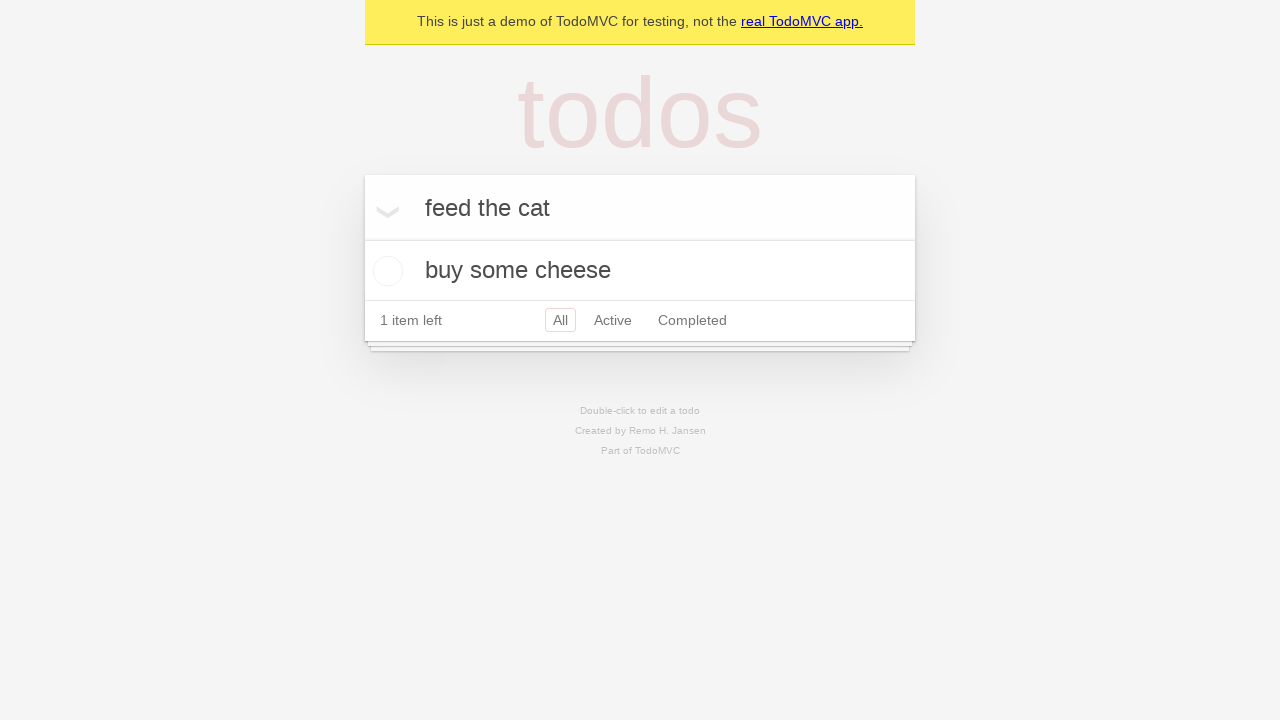

Pressed Enter to create todo 'feed the cat' on internal:attr=[placeholder="What needs to be done?"i]
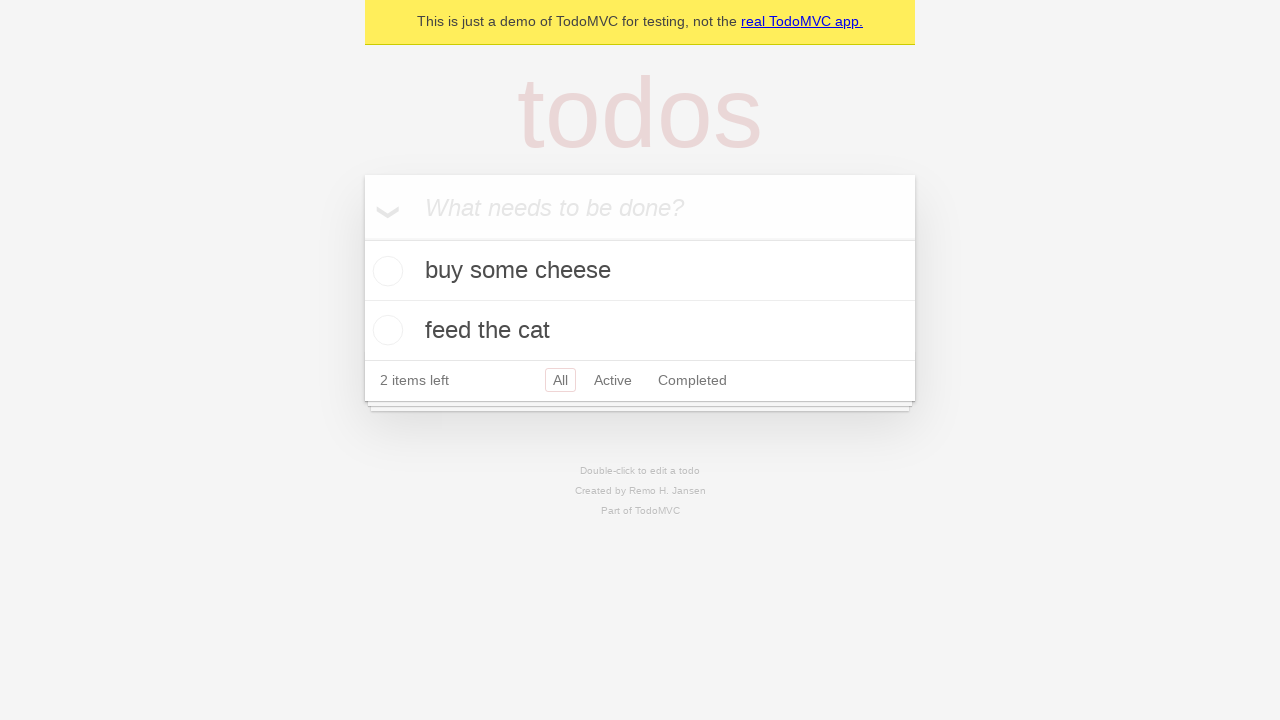

Filled todo input with 'book a doctors appointment' on internal:attr=[placeholder="What needs to be done?"i]
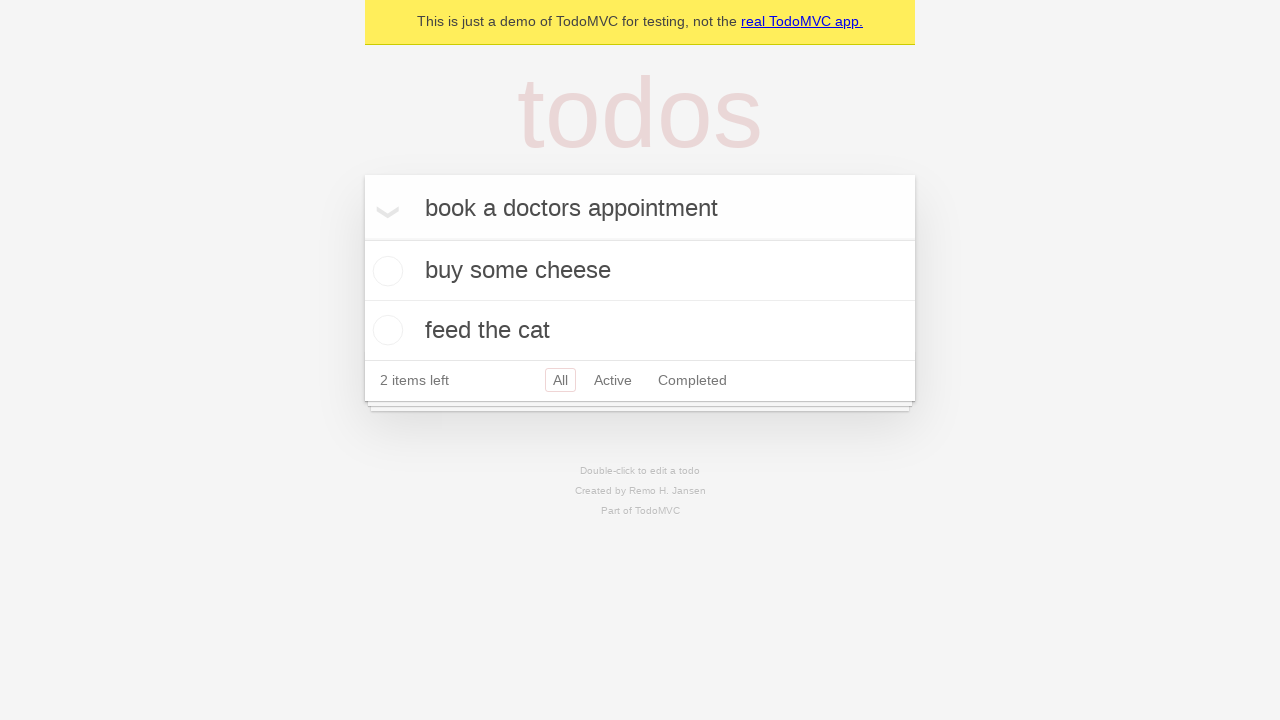

Pressed Enter to create todo 'book a doctors appointment' on internal:attr=[placeholder="What needs to be done?"i]
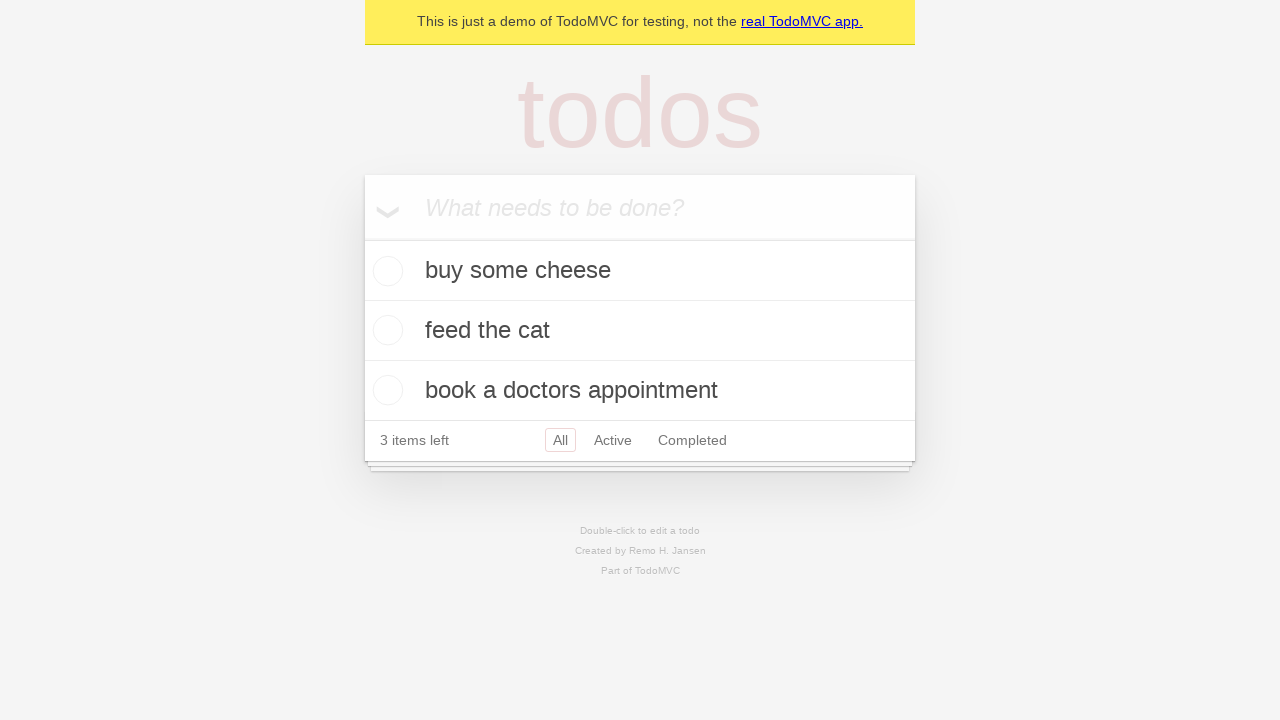

Clicked 'Mark all as complete' checkbox to check all todos at (362, 238) on internal:label="Mark all as complete"i
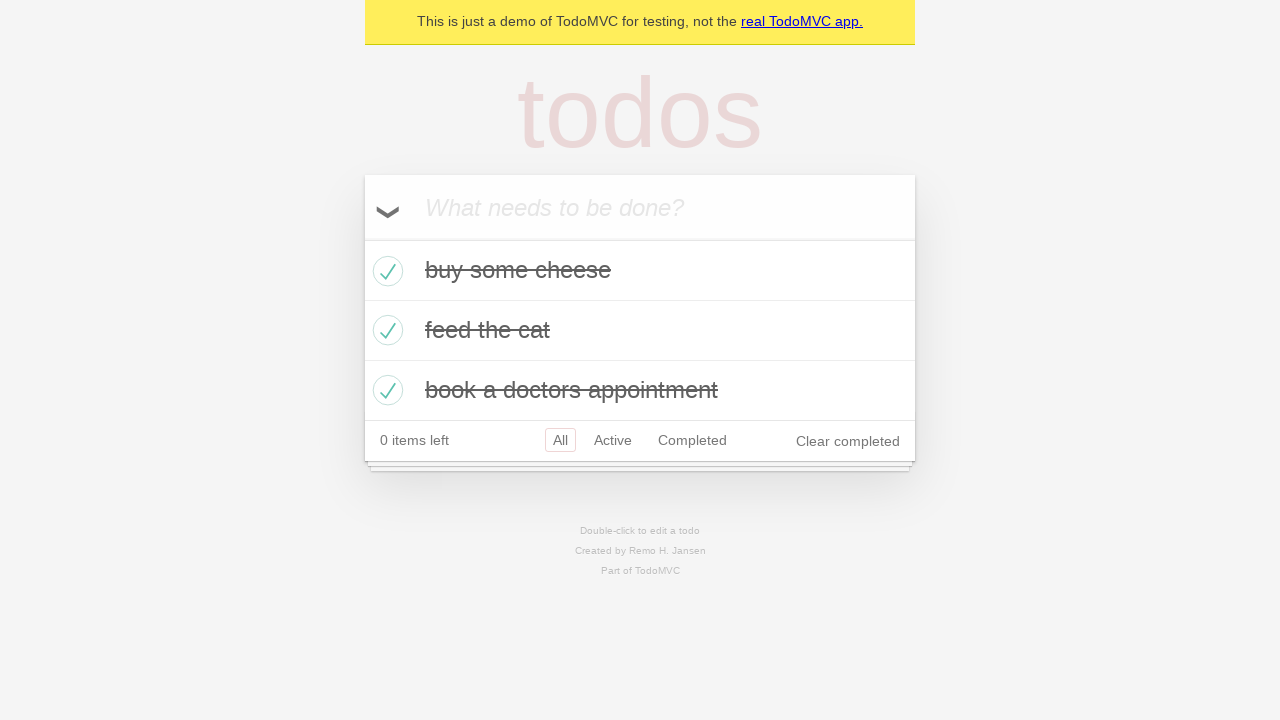

Unchecked the first todo item at (385, 271) on internal:testid=[data-testid="todo-item"s] >> nth=0 >> internal:role=checkbox
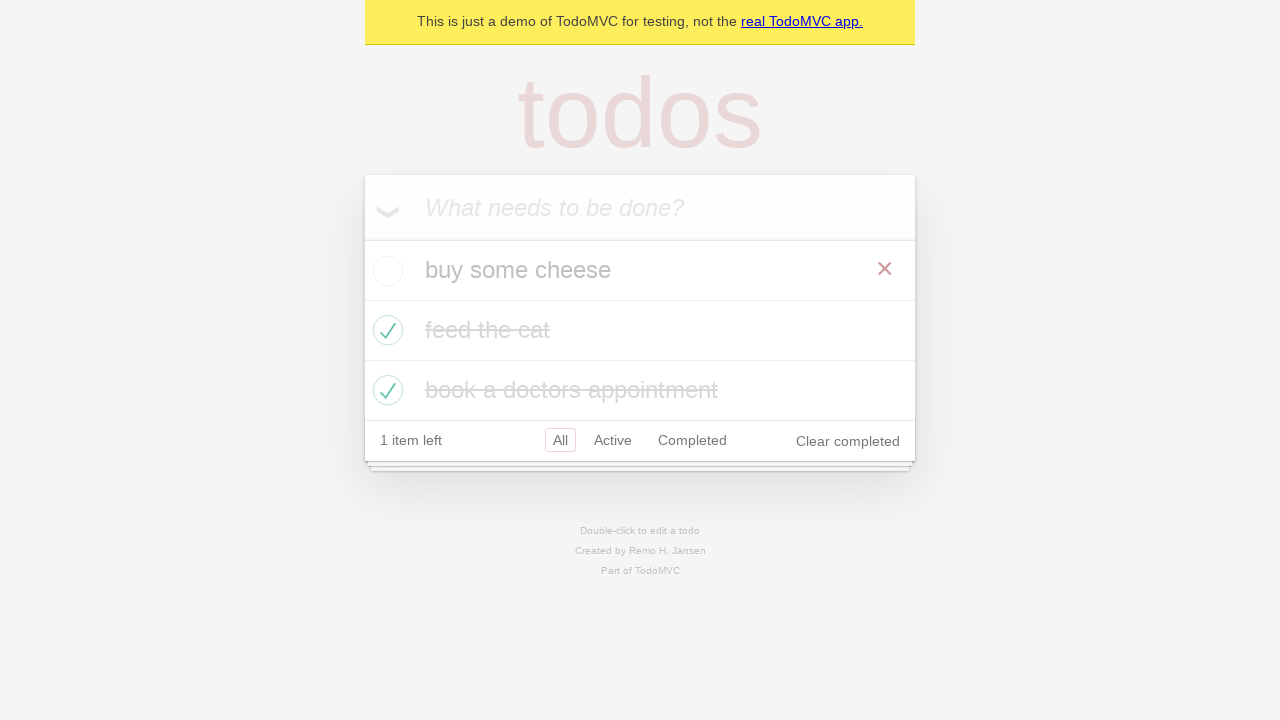

Re-checked the first todo item at (385, 271) on internal:testid=[data-testid="todo-item"s] >> nth=0 >> internal:role=checkbox
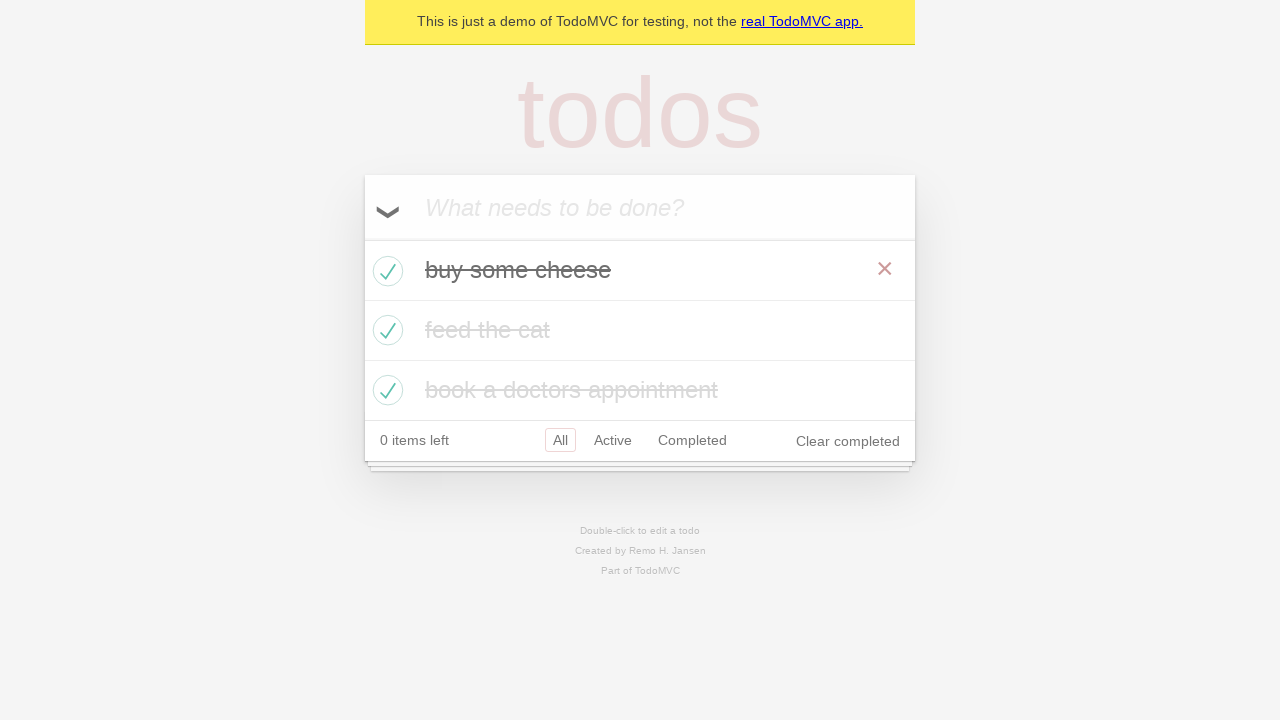

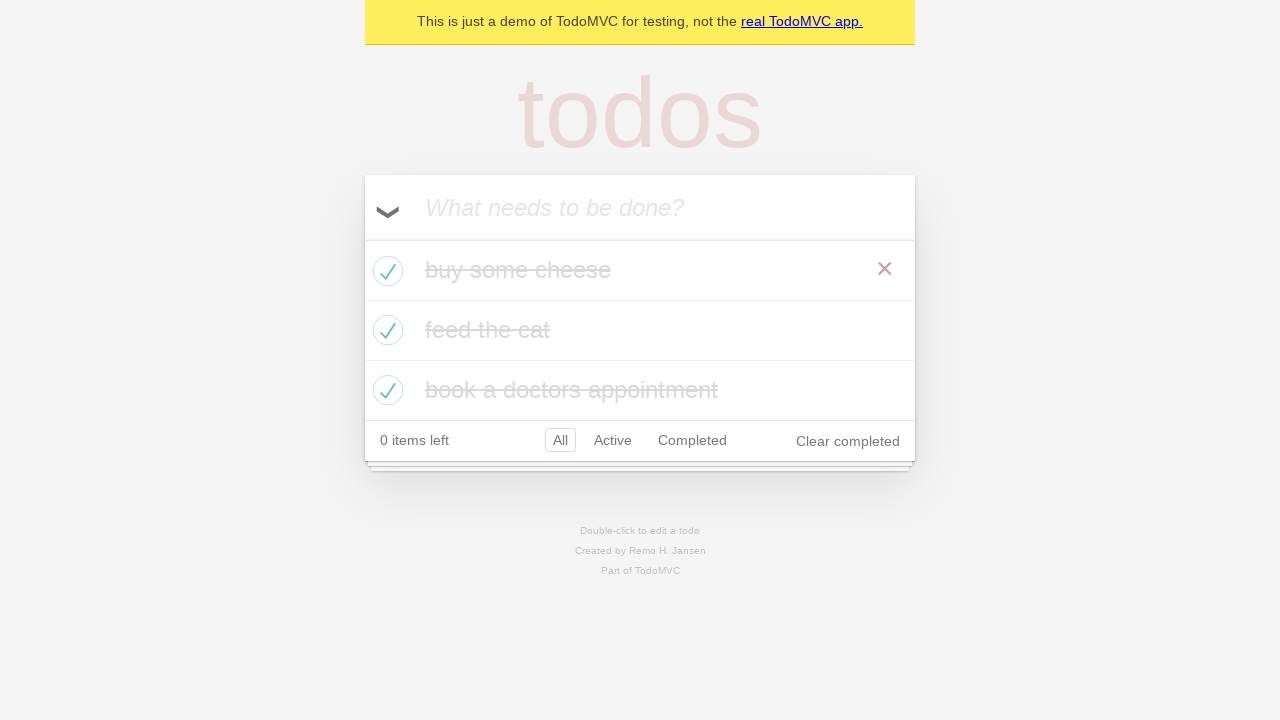